Tests keyboard events on a jQuery UI spinner widget by using keyboard shortcuts to copy and paste text

Starting URL: https://jqueryui.com/spinner/

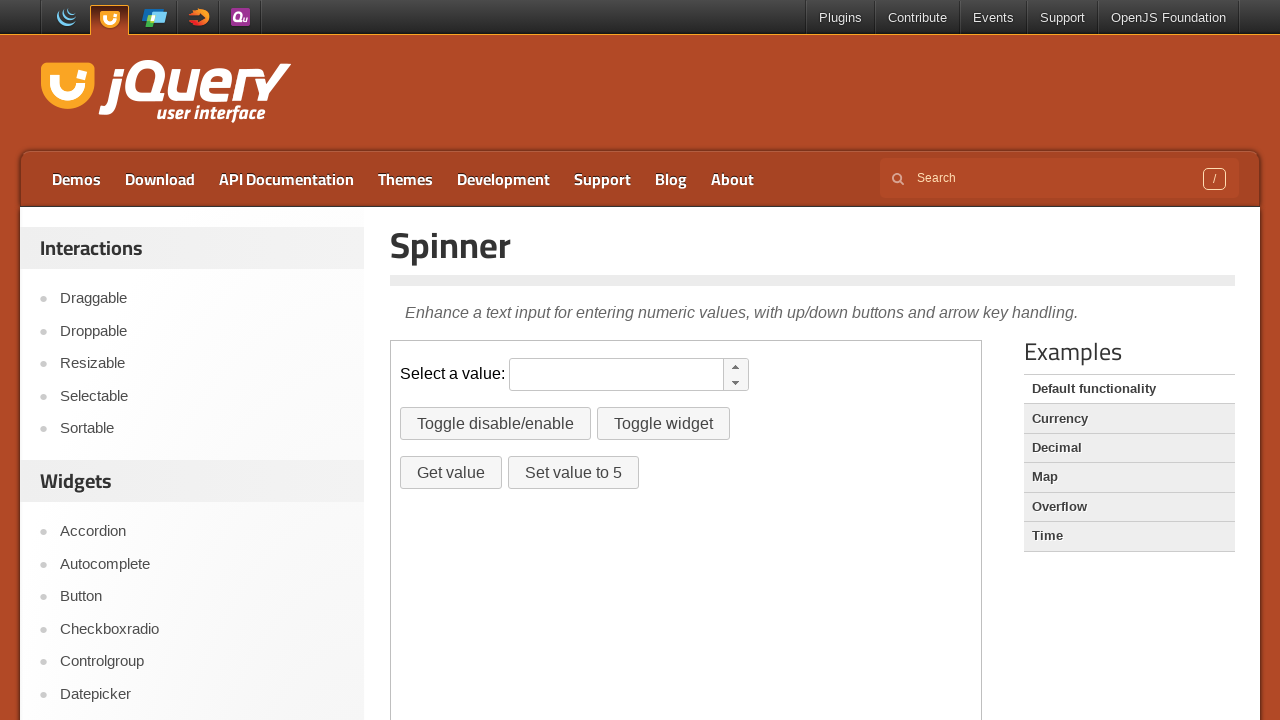

Located iframe and spinner input element
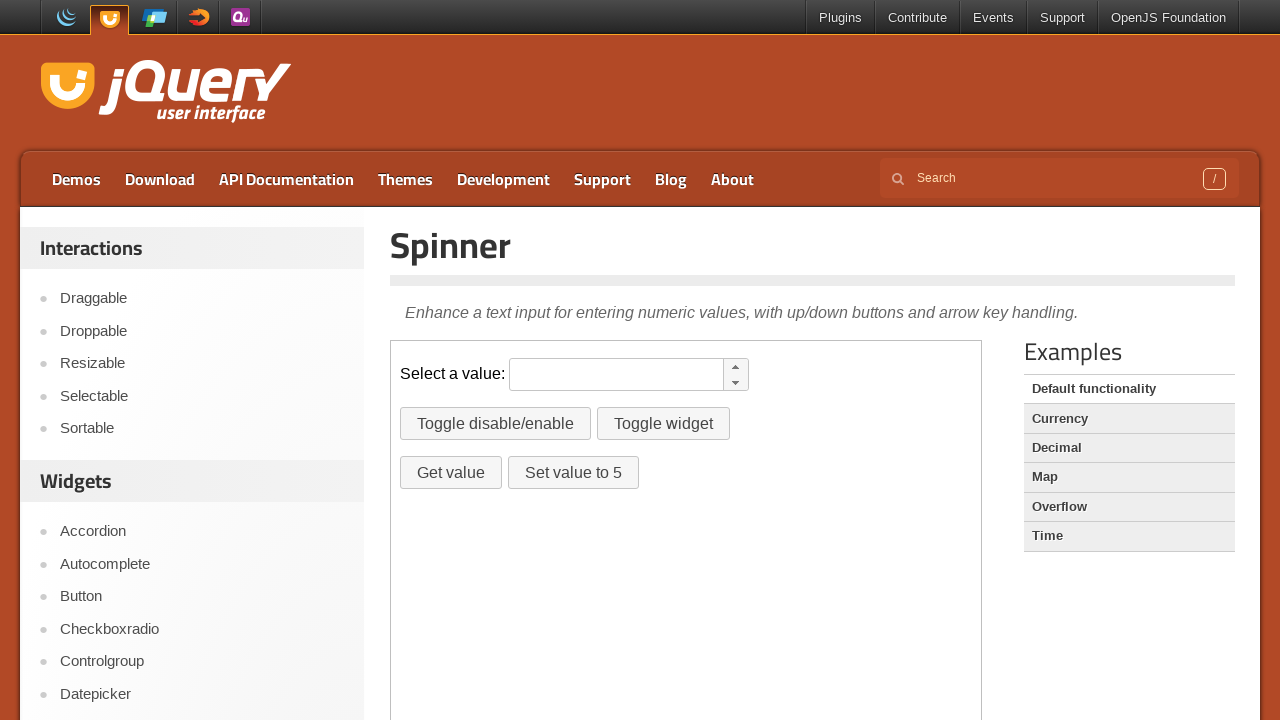

Clicked on the spinner input field at (616, 375) on iframe >> nth=0 >> internal:control=enter-frame >> #spinner
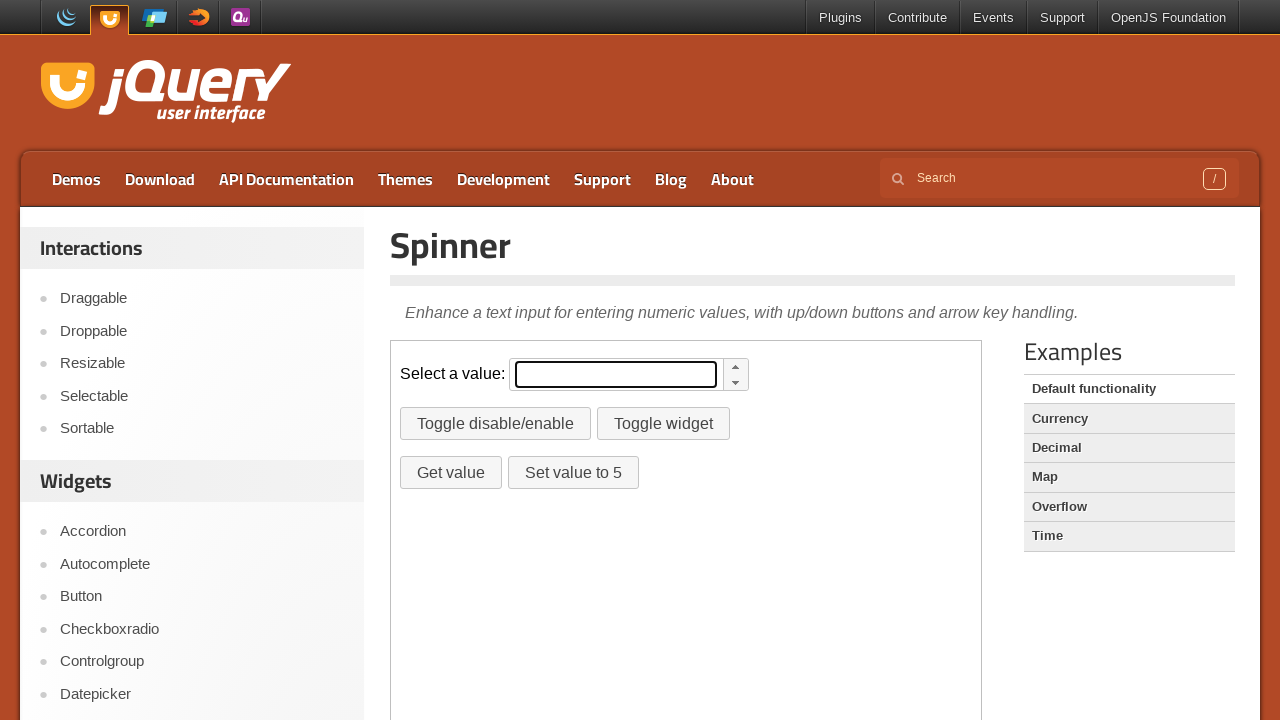

Pressed Control+A to select all text in spinner
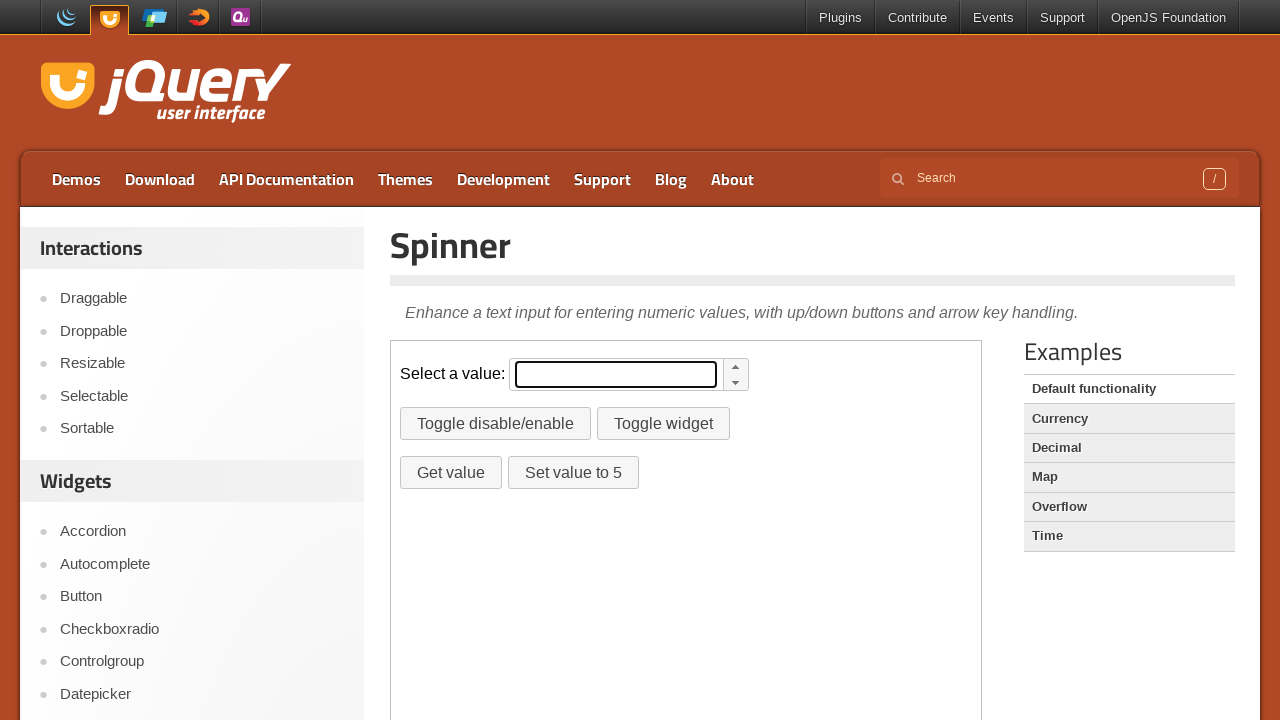

Pressed Control+C to copy selected text
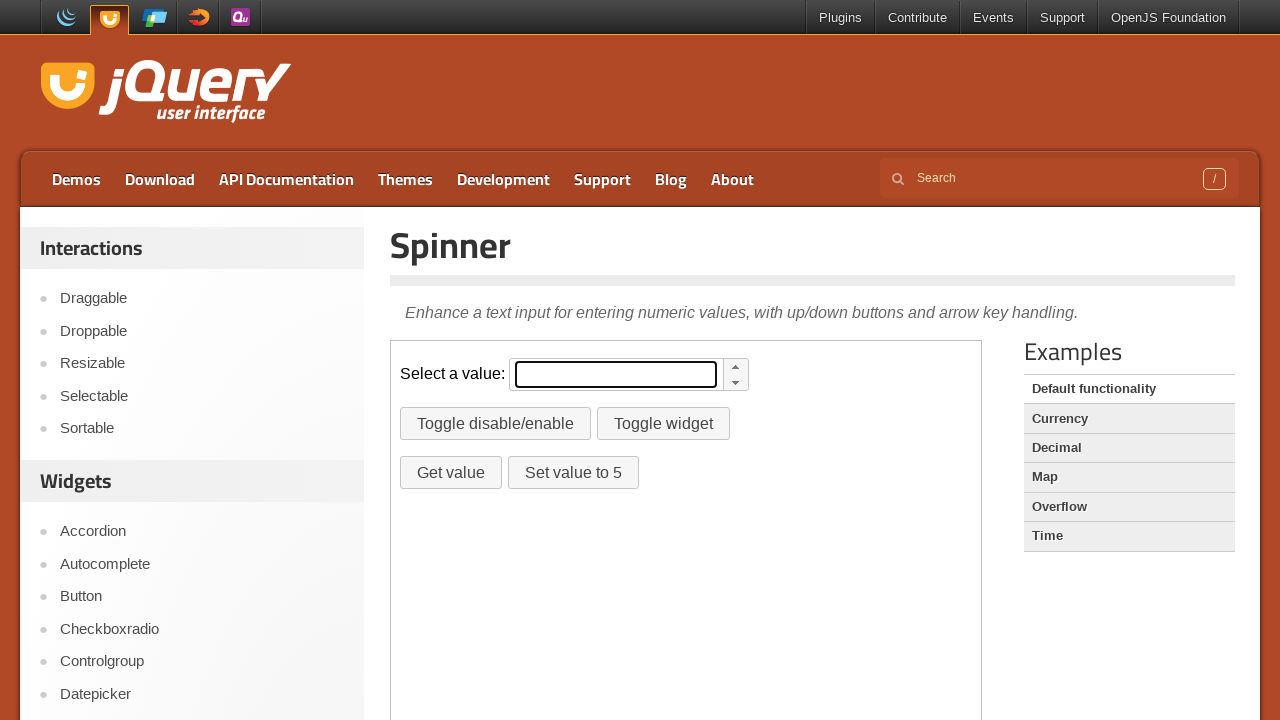

Pressed Control+V to paste copied text
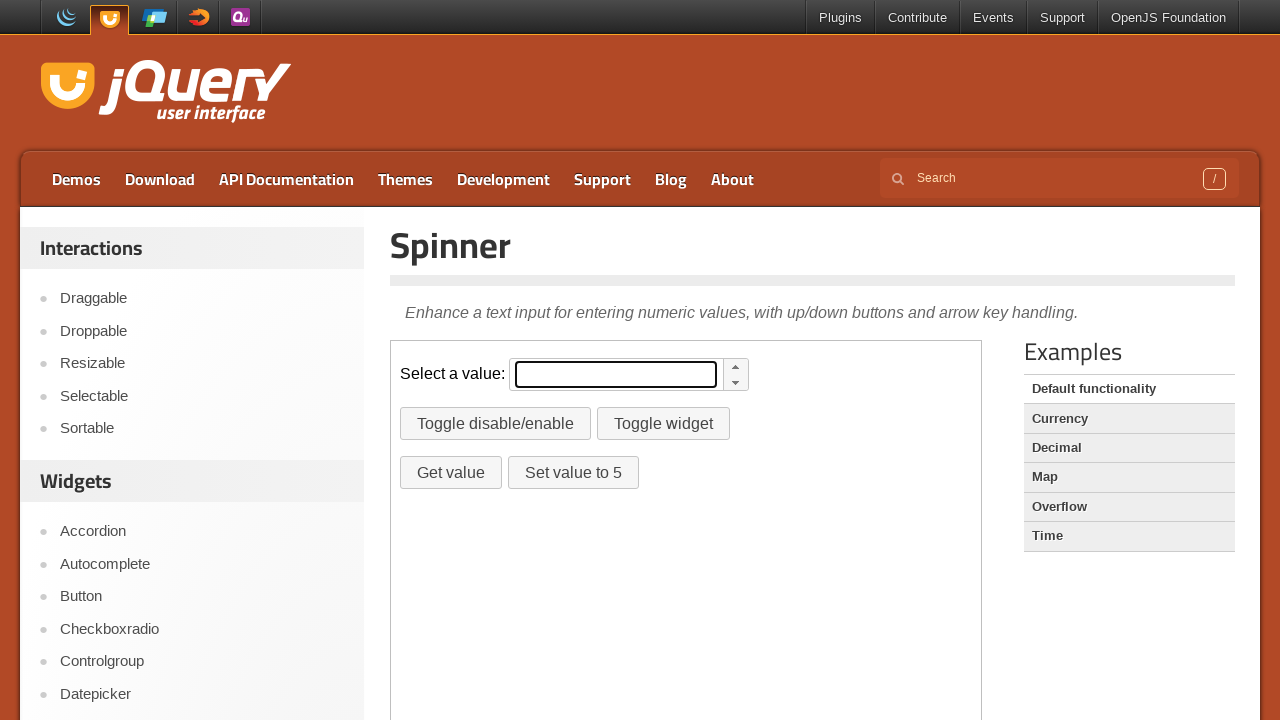

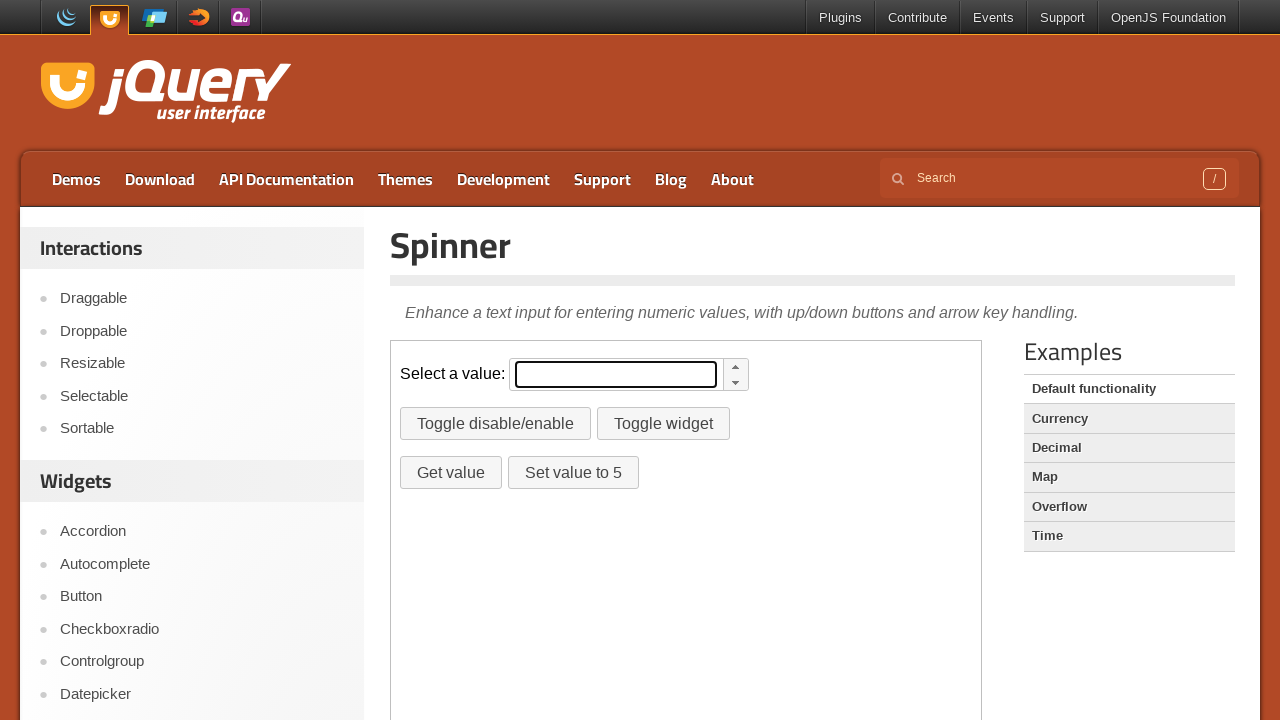